Tests dynamic controls by clicking the Enable button to enable a text field

Starting URL: https://the-internet.herokuapp.com/dynamic_controls

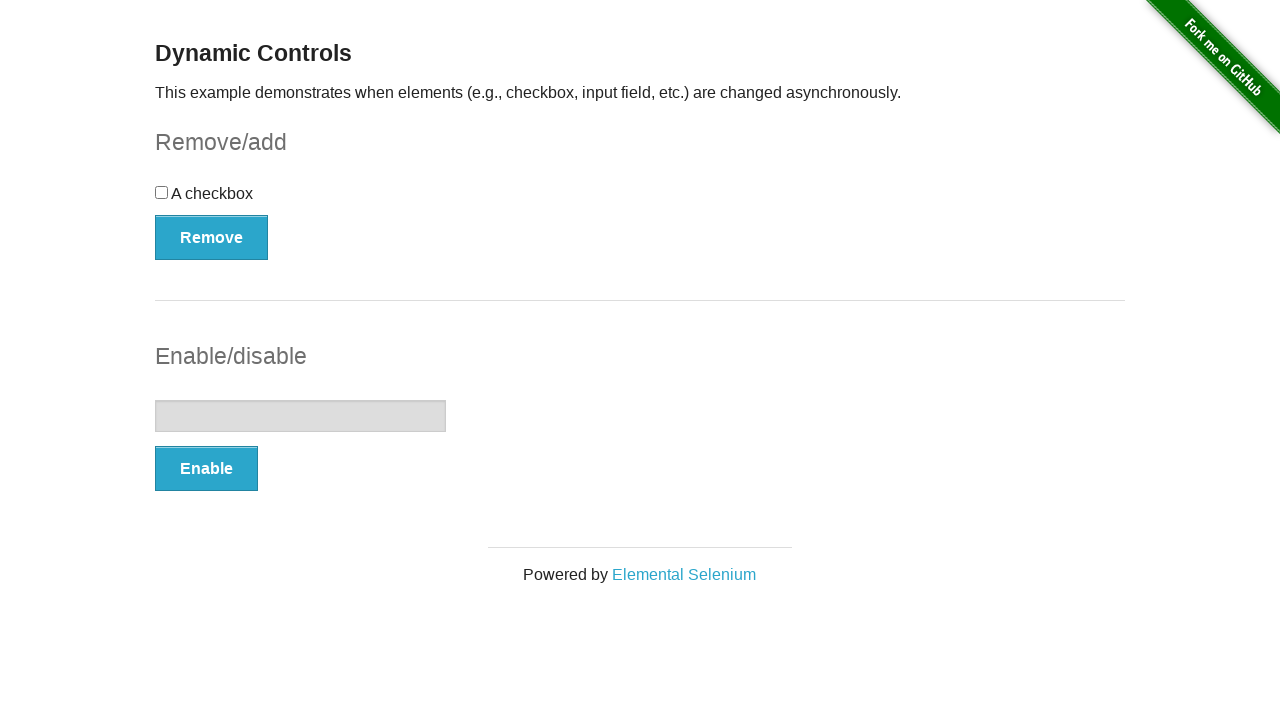

Clicked Enable button to enable the text field at (206, 469) on xpath=//button[text()='Enable']
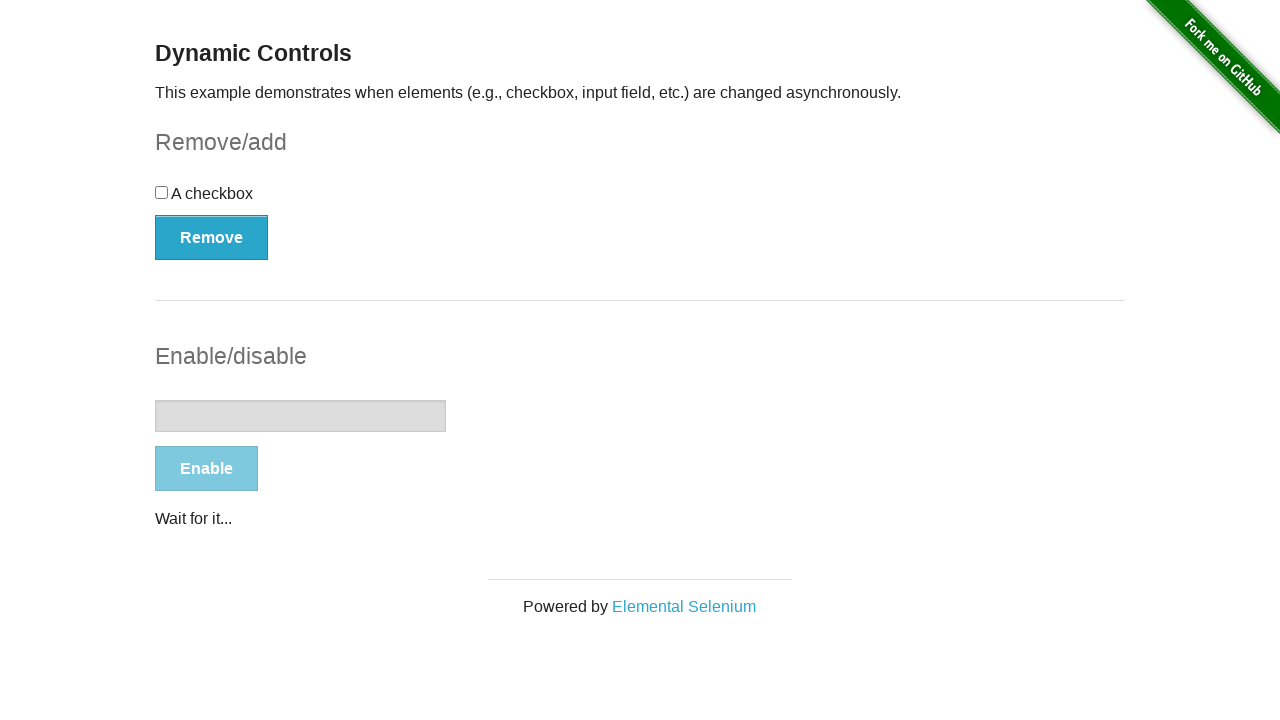

Text field is now enabled and ready for input
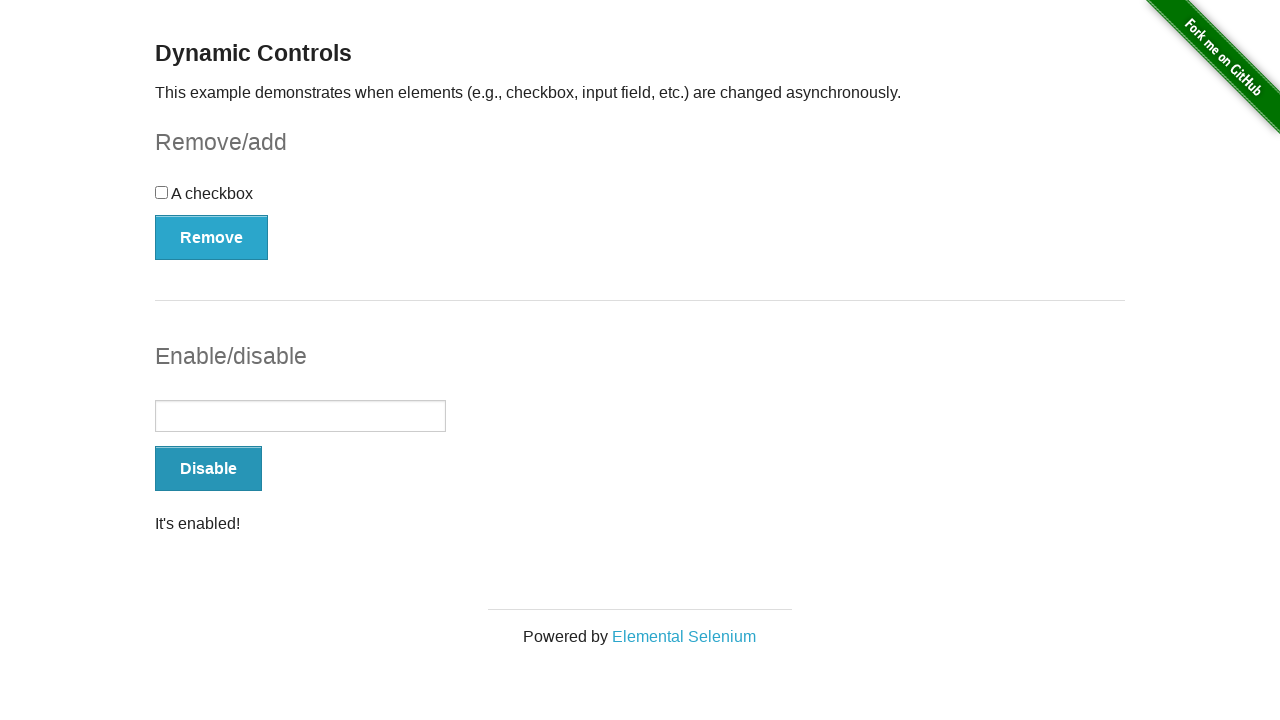

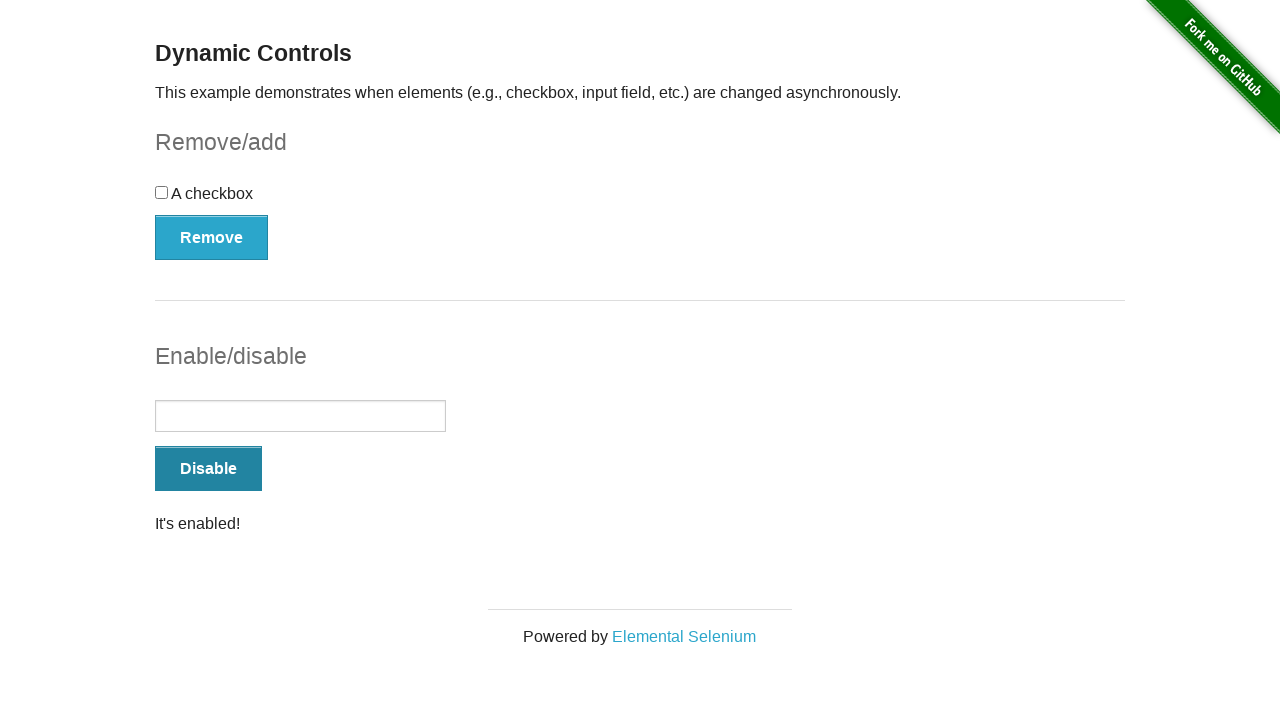